Tests a math calculator form by reading two numbers, calculating their sum, selecting the result from a dropdown, and submitting the form

Starting URL: http://suninjuly.github.io/selects1.html

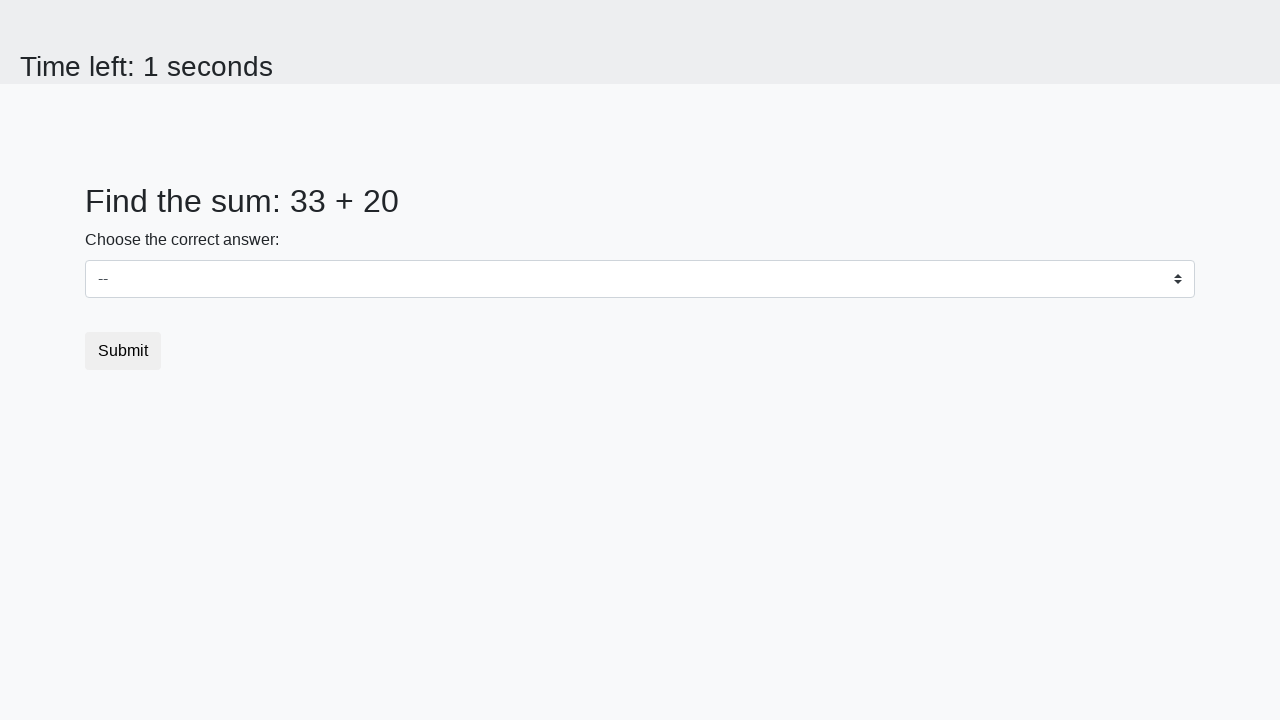

Located first number element (#num1)
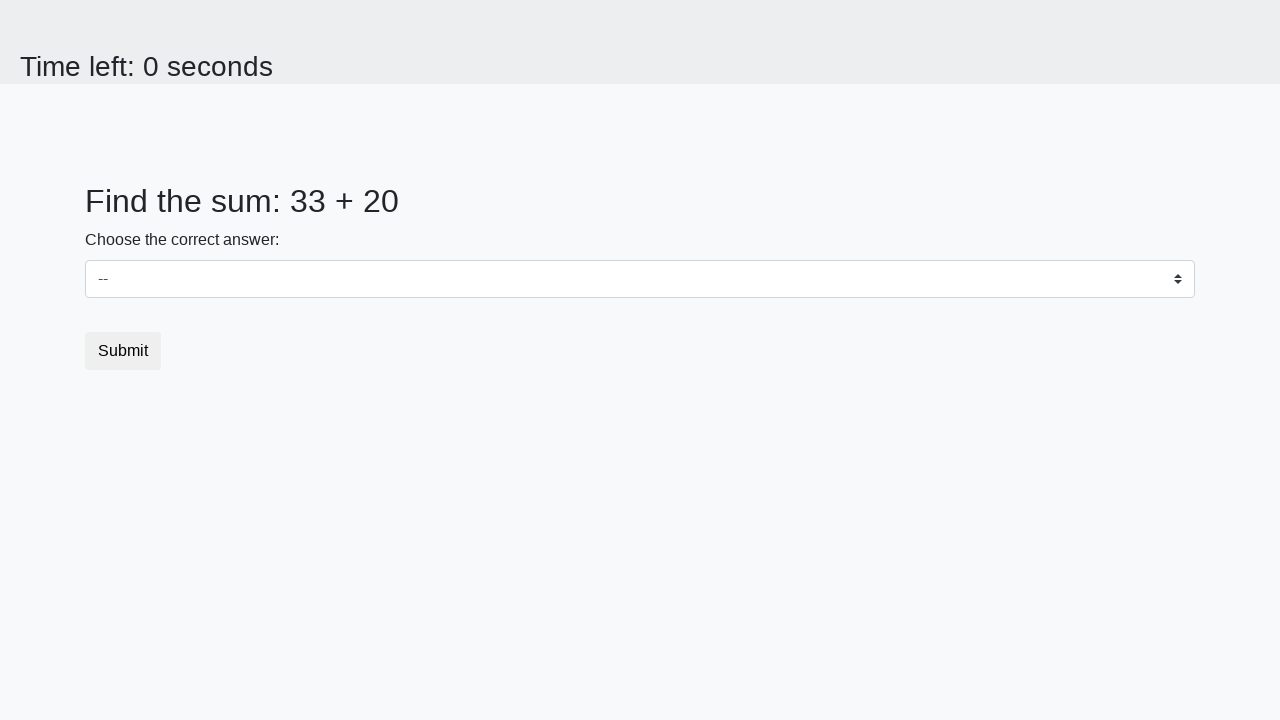

Read first number: 33
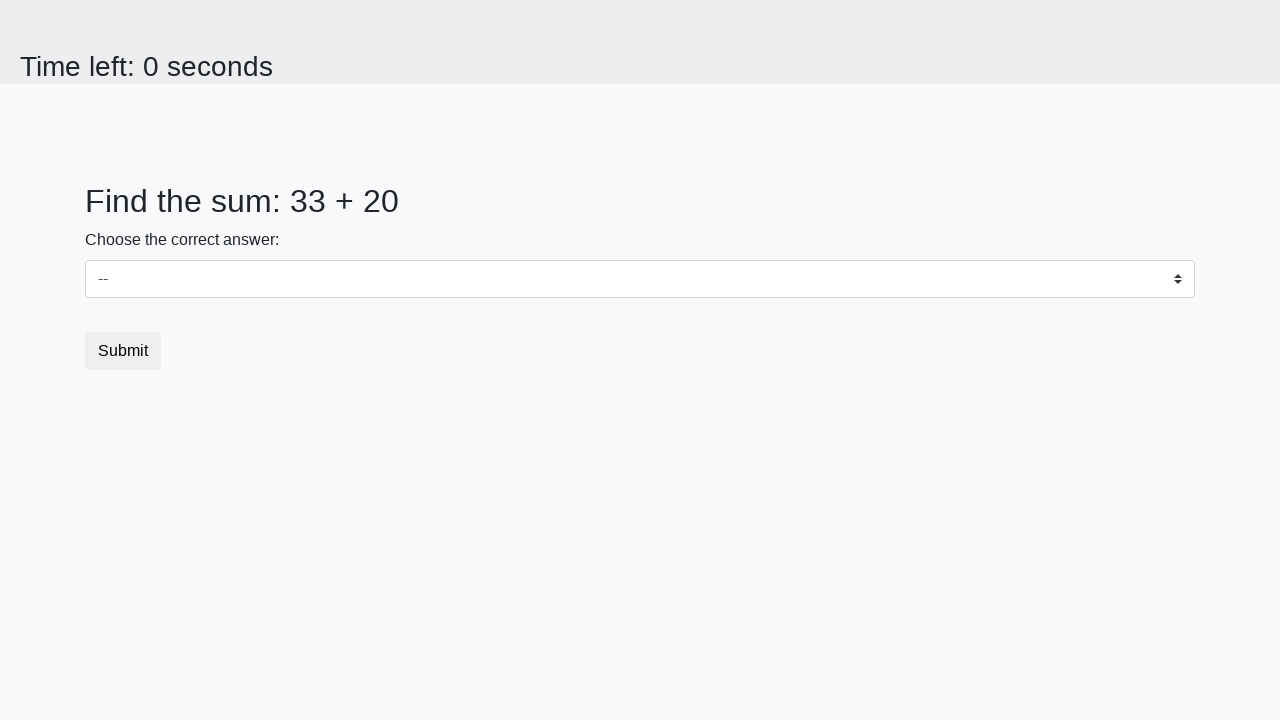

Located second number element (#num2)
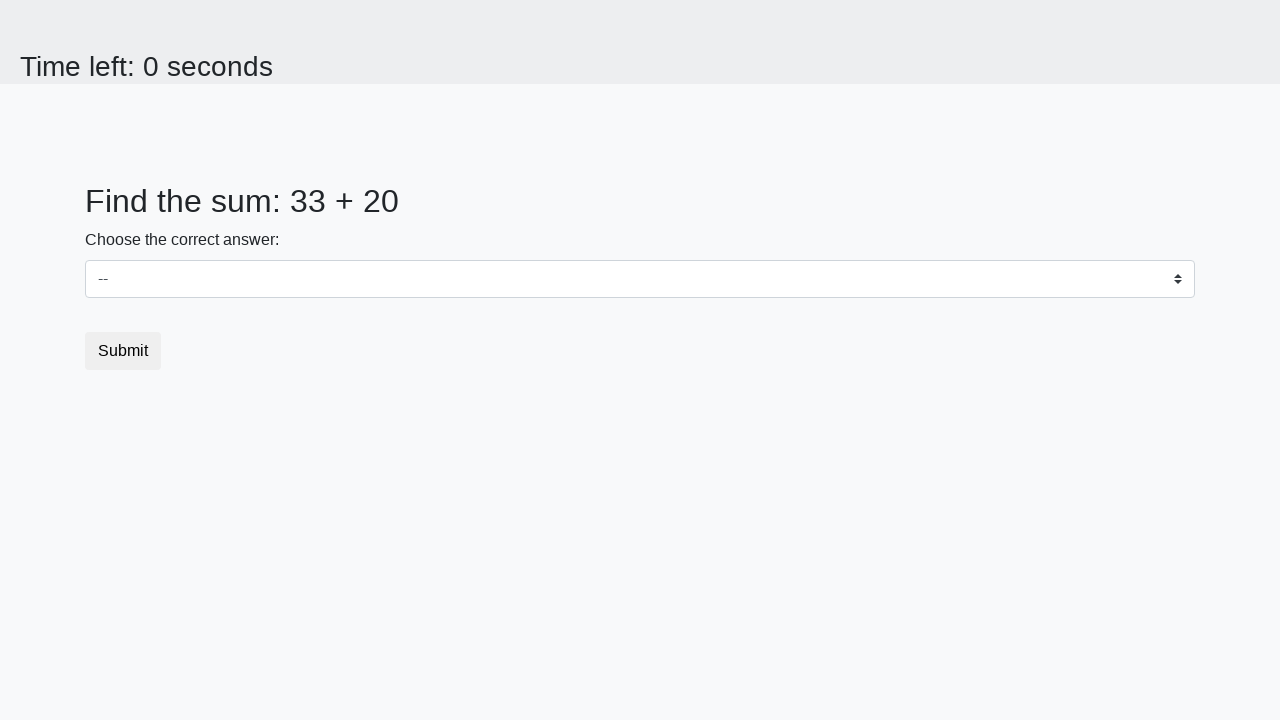

Read second number: 20
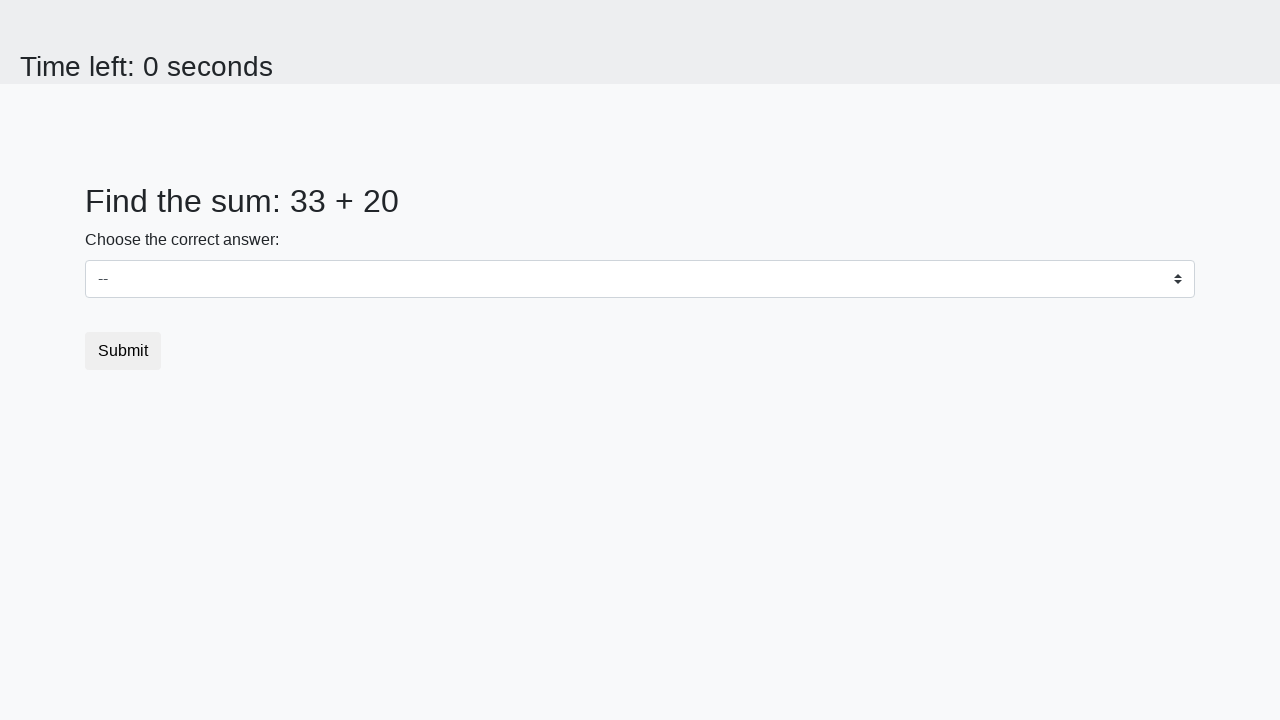

Calculated sum: 33 + 20 = 53
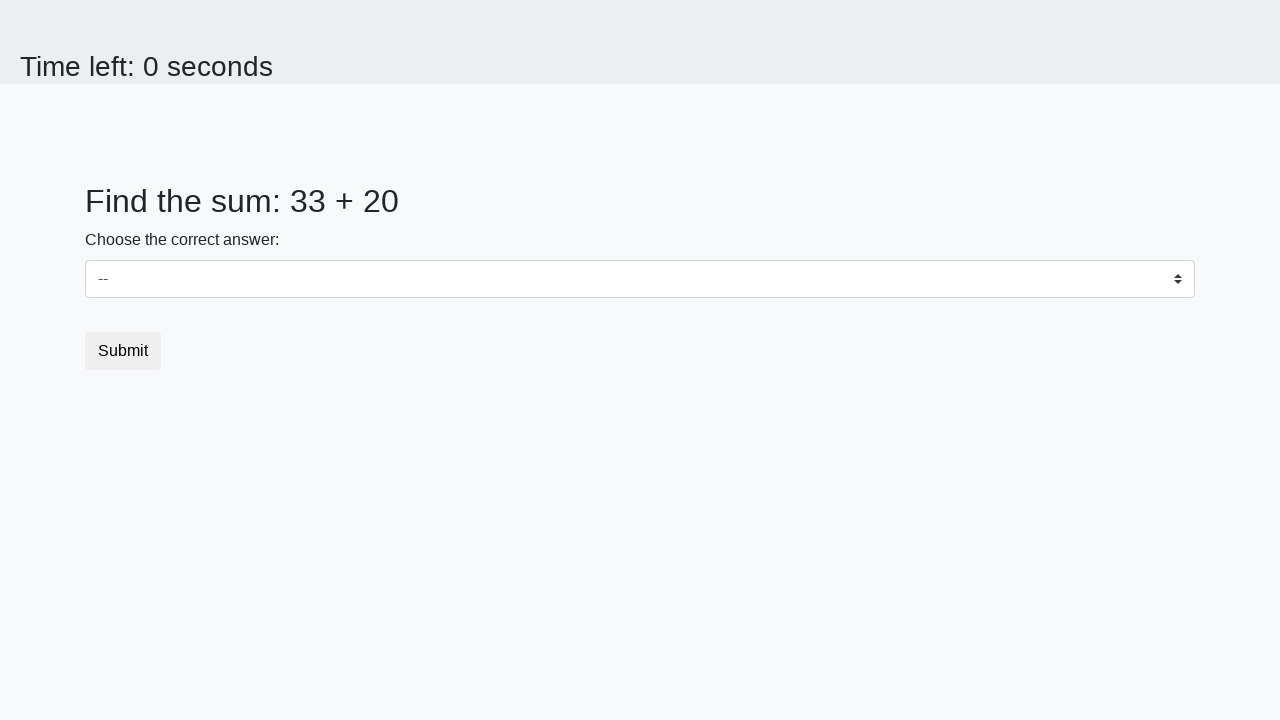

Selected 53 from dropdown on #dropdown
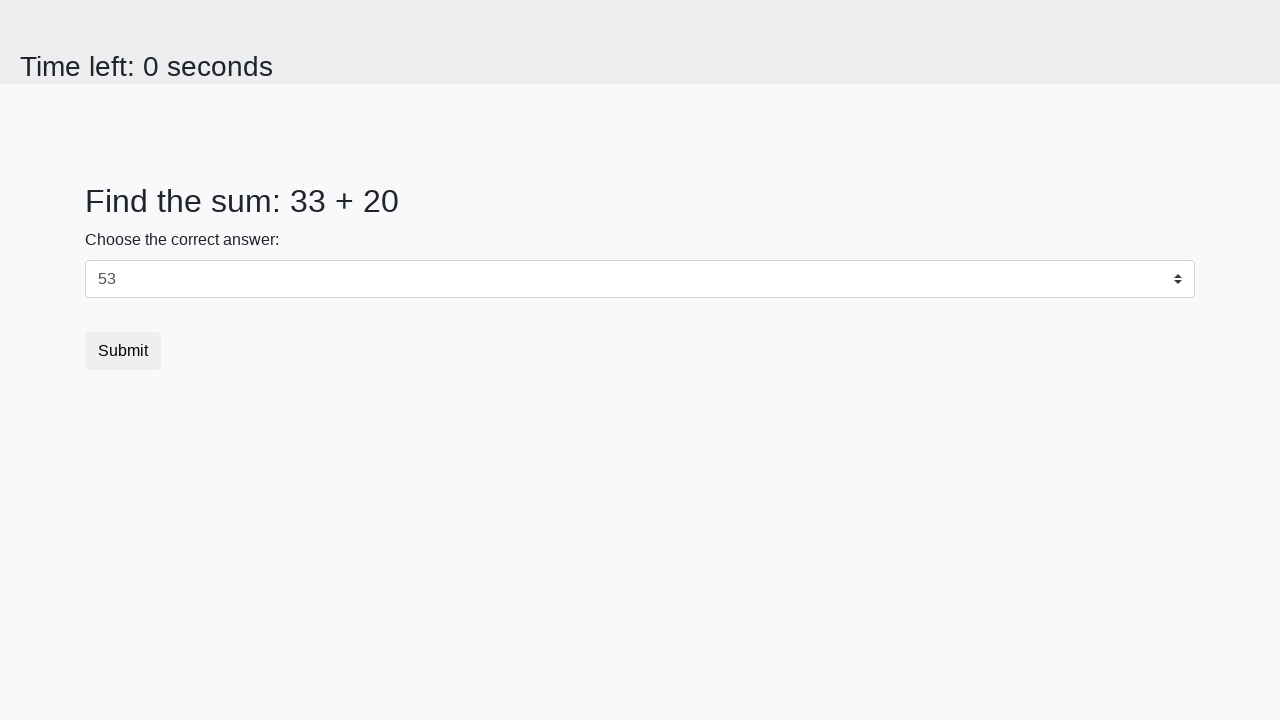

Clicked submit button to submit the form at (123, 351) on button.btn
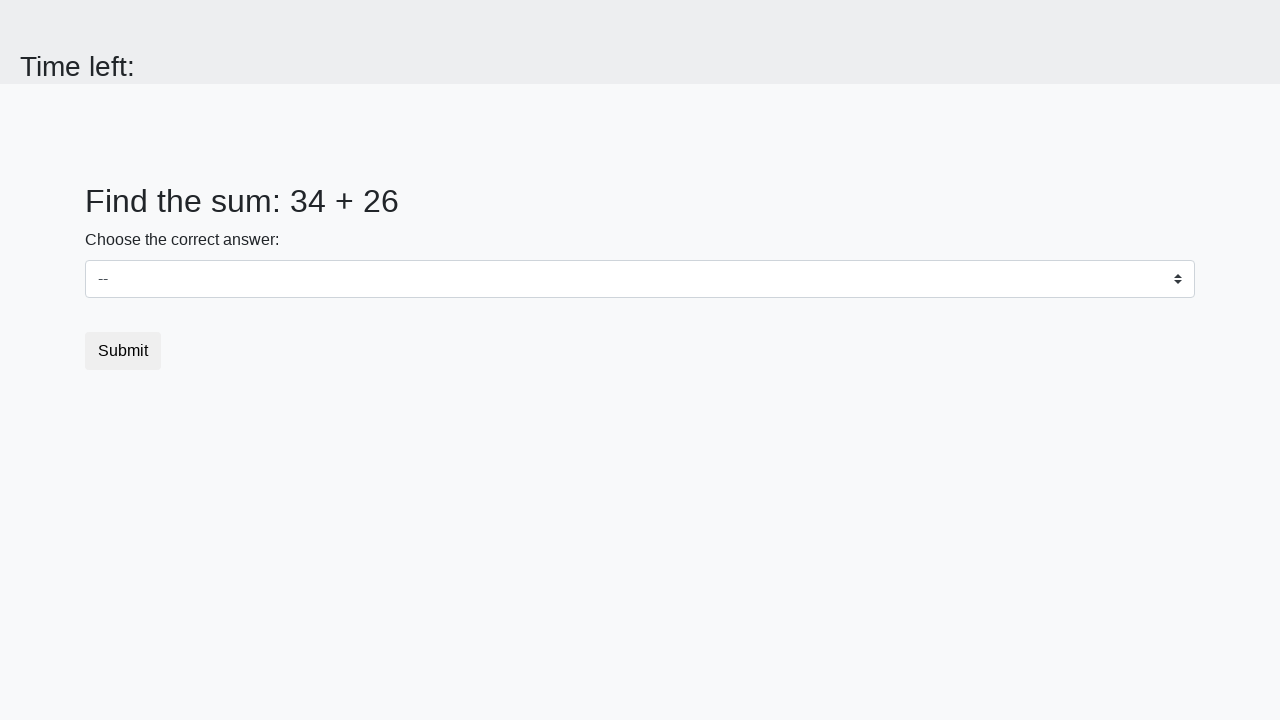

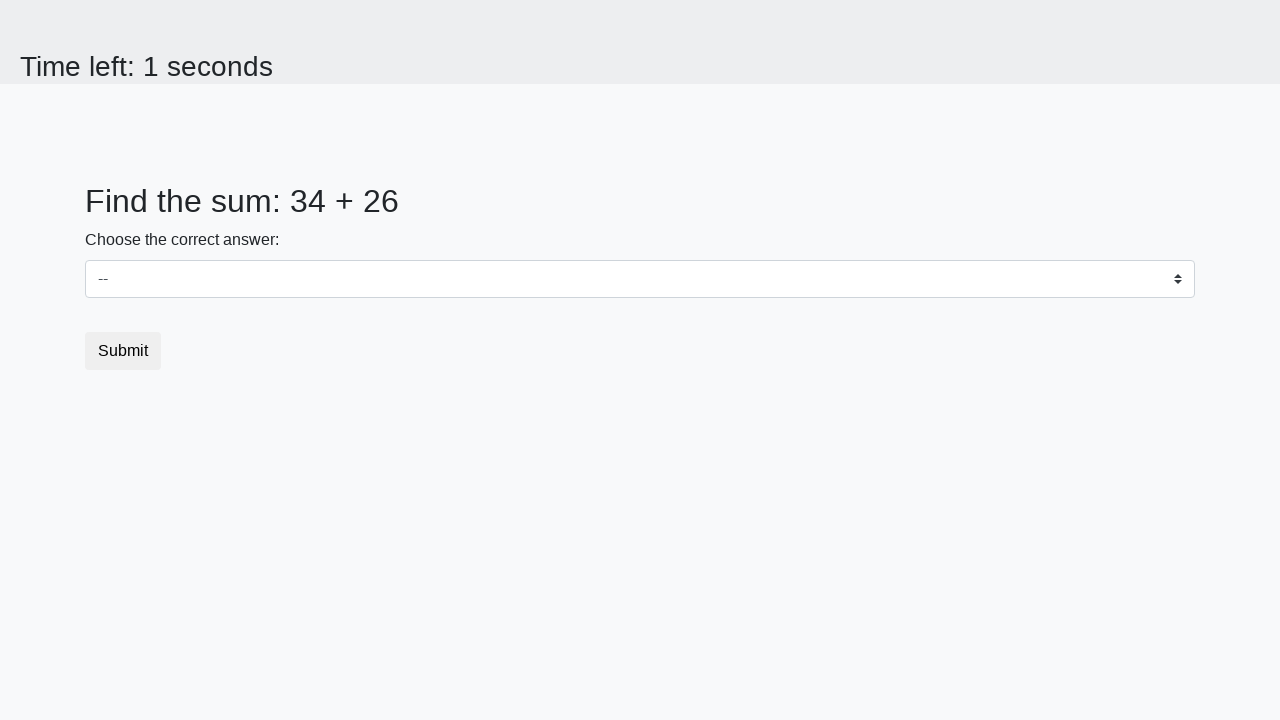